Tests that edits are cancelled when pressing Escape key during editing

Starting URL: https://demo.playwright.dev/todomvc/

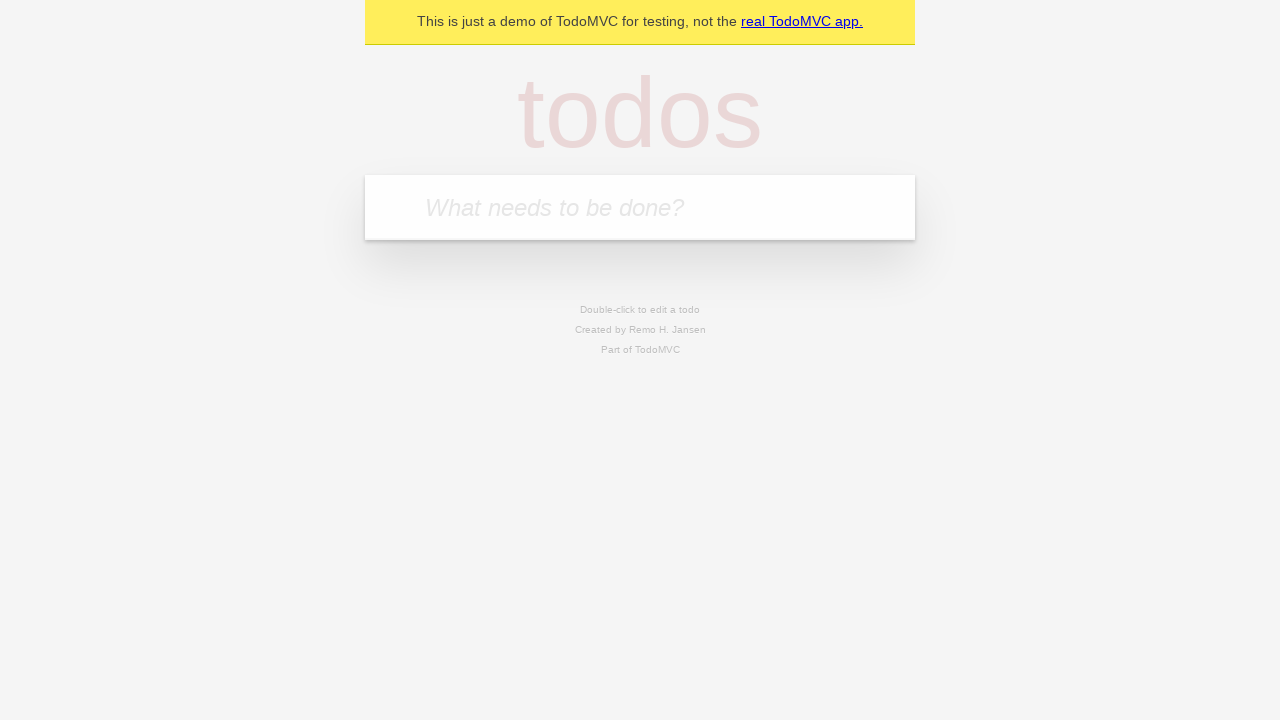

Filled new todo field with 'buy some cheese' on internal:attr=[placeholder="What needs to be done?"i]
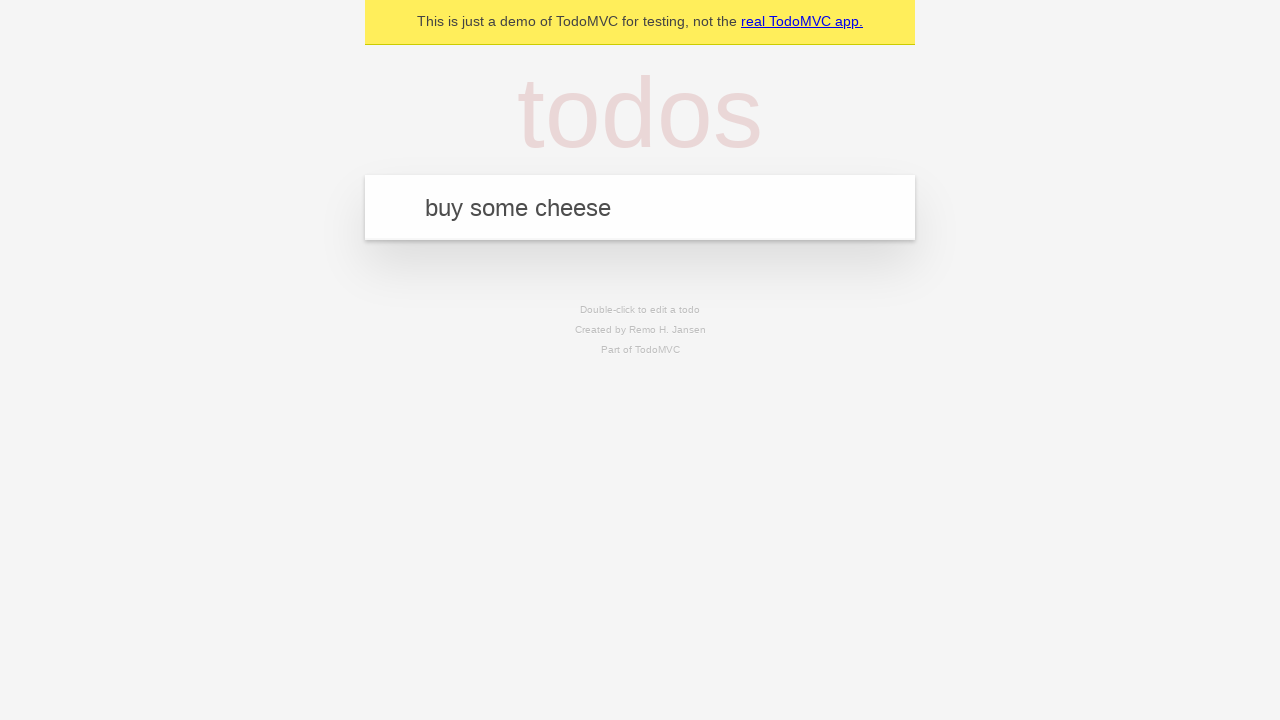

Pressed Enter to create todo 'buy some cheese' on internal:attr=[placeholder="What needs to be done?"i]
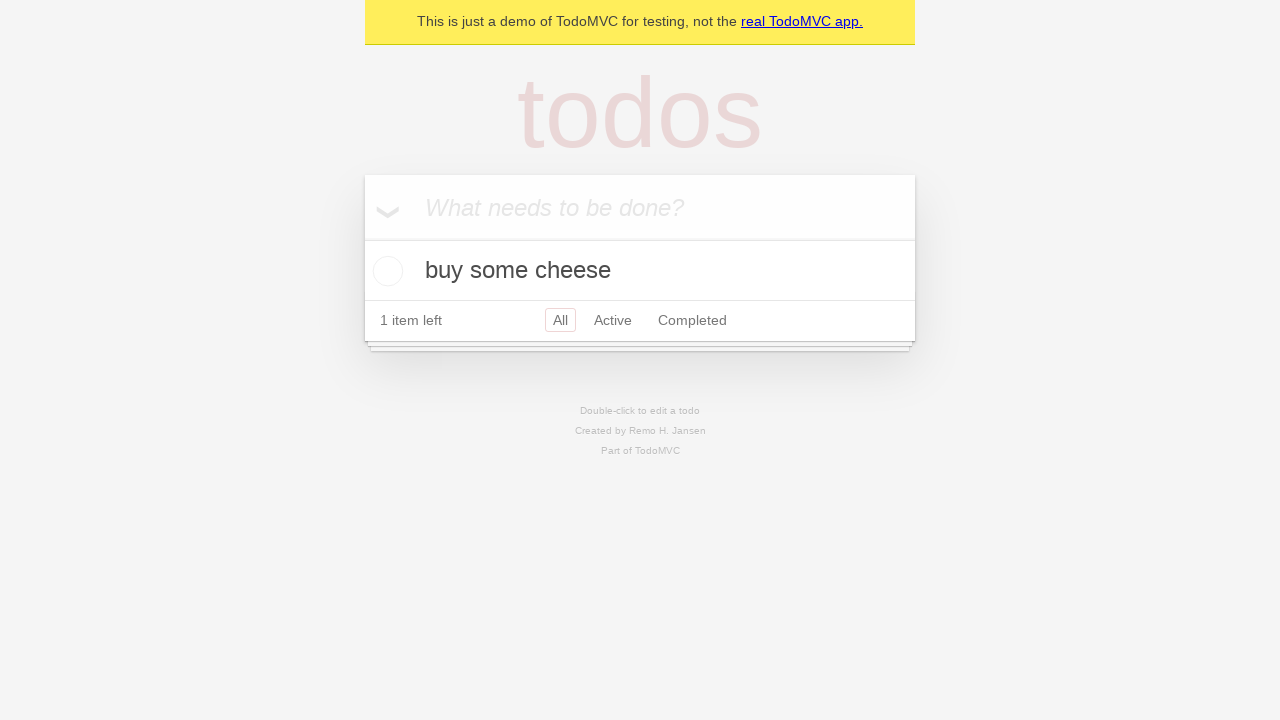

Filled new todo field with 'feed the cat' on internal:attr=[placeholder="What needs to be done?"i]
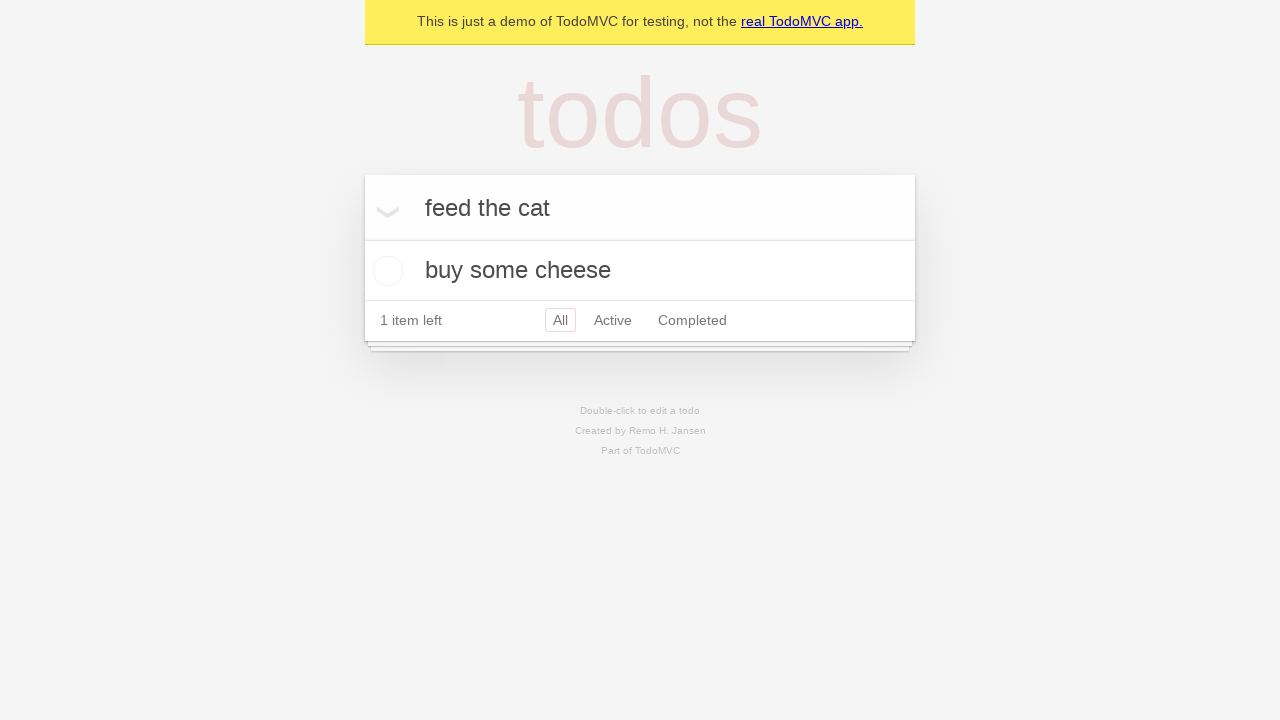

Pressed Enter to create todo 'feed the cat' on internal:attr=[placeholder="What needs to be done?"i]
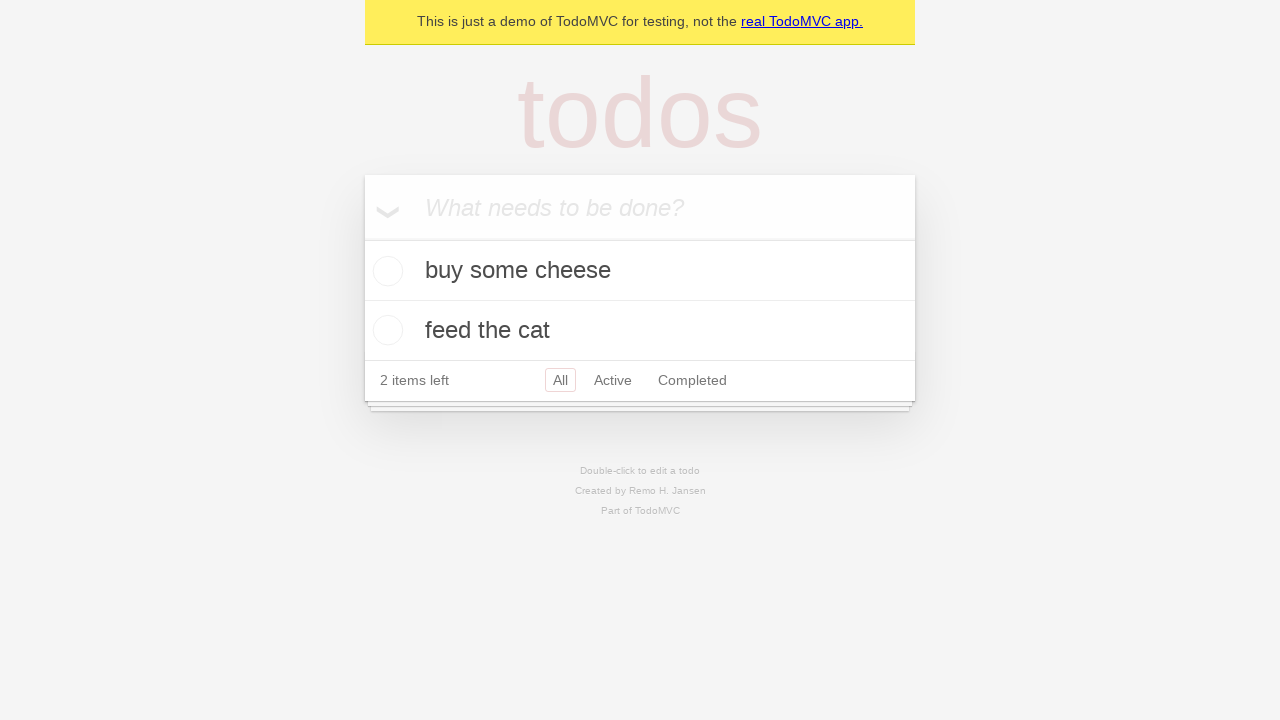

Filled new todo field with 'book a doctors appointment' on internal:attr=[placeholder="What needs to be done?"i]
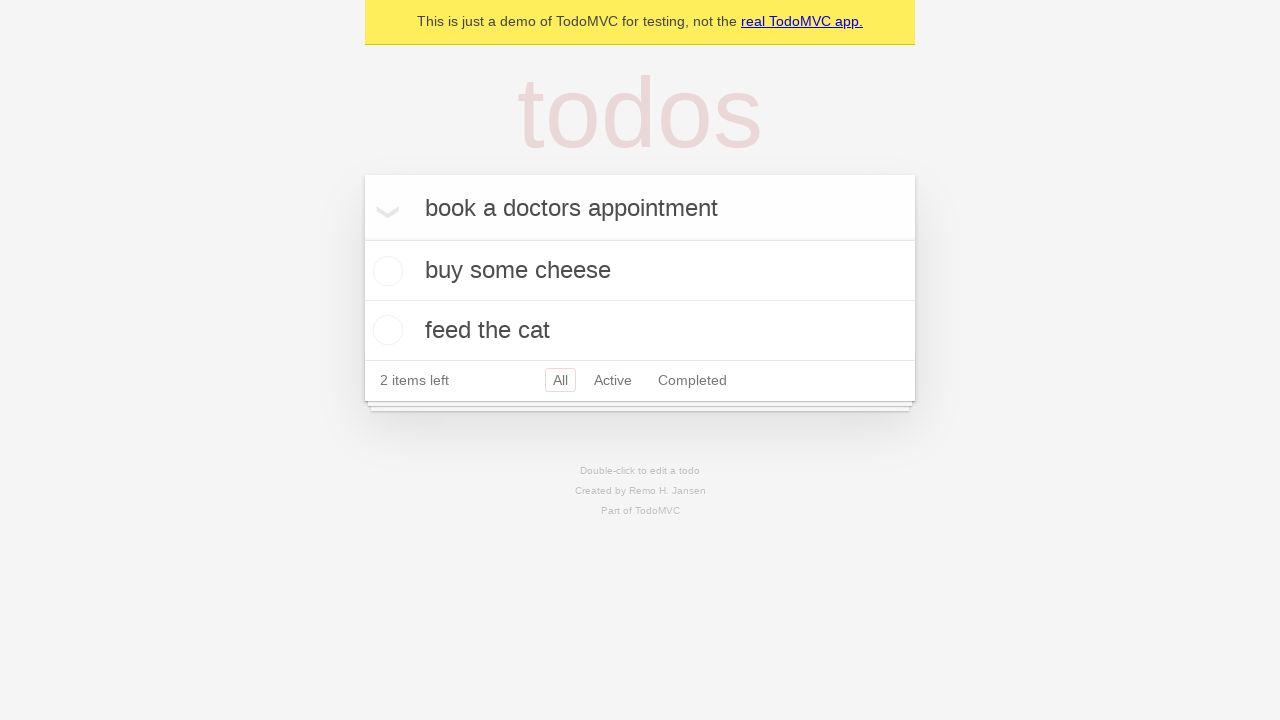

Pressed Enter to create todo 'book a doctors appointment' on internal:attr=[placeholder="What needs to be done?"i]
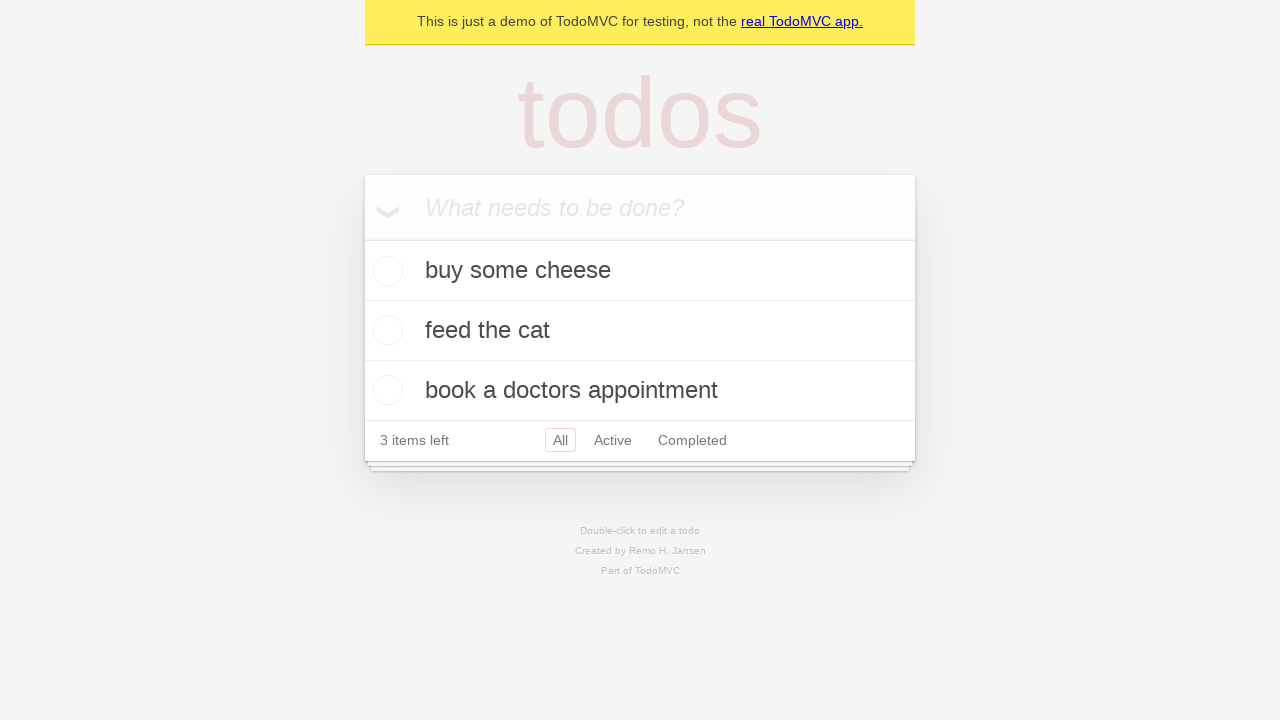

Double-clicked second todo item to enter edit mode at (640, 331) on internal:testid=[data-testid="todo-item"s] >> nth=1
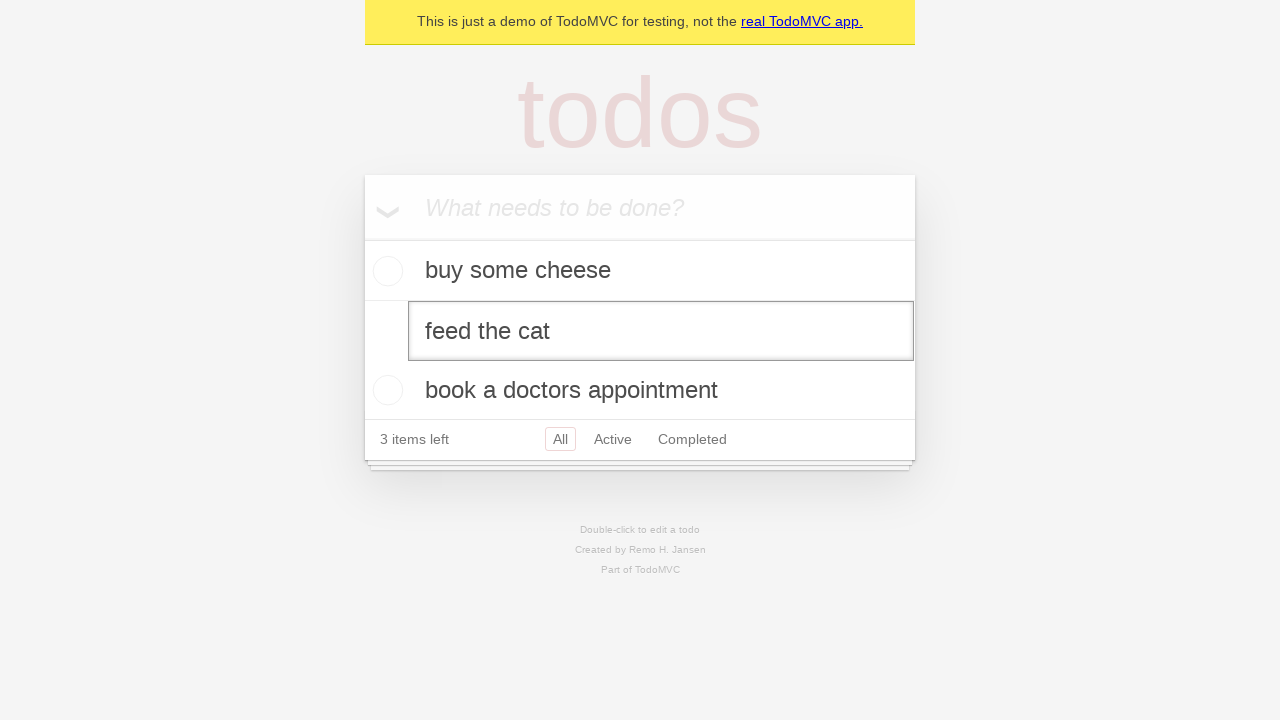

Filled edit field with new text 'buy some sausages' on internal:testid=[data-testid="todo-item"s] >> nth=1 >> internal:role=textbox[nam
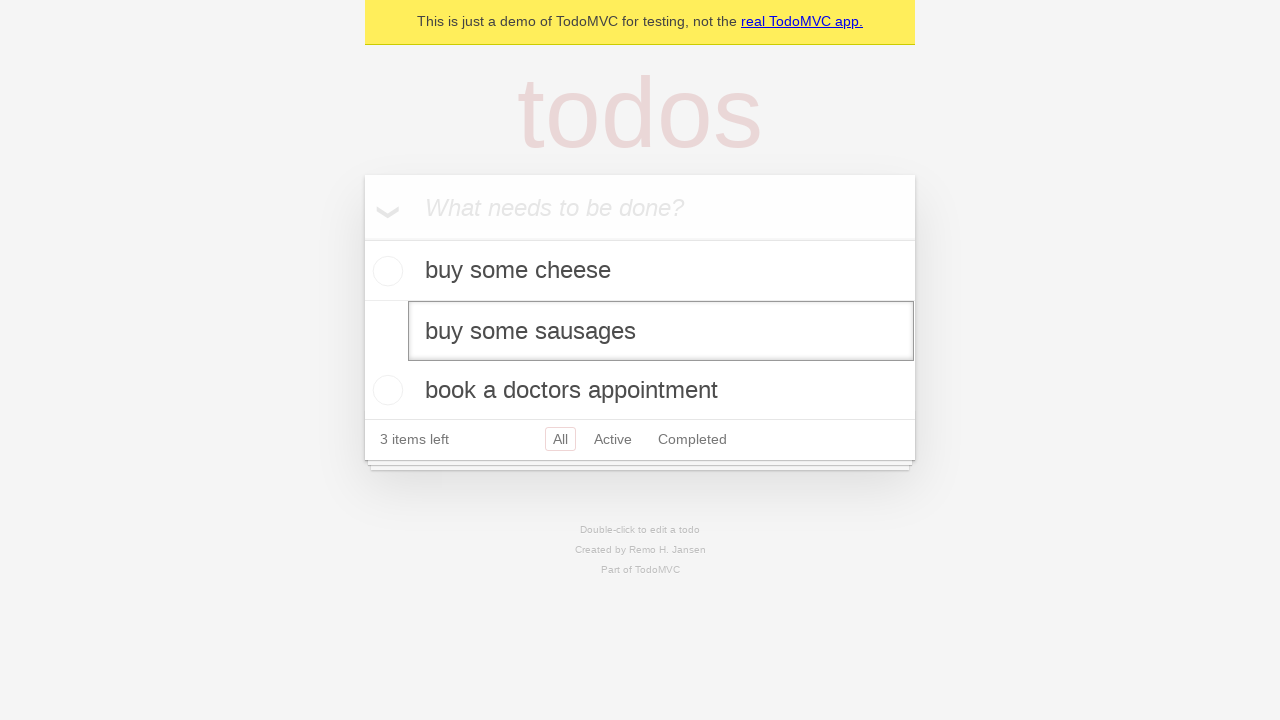

Pressed Escape key to cancel edit and verify original text is restored on internal:testid=[data-testid="todo-item"s] >> nth=1 >> internal:role=textbox[nam
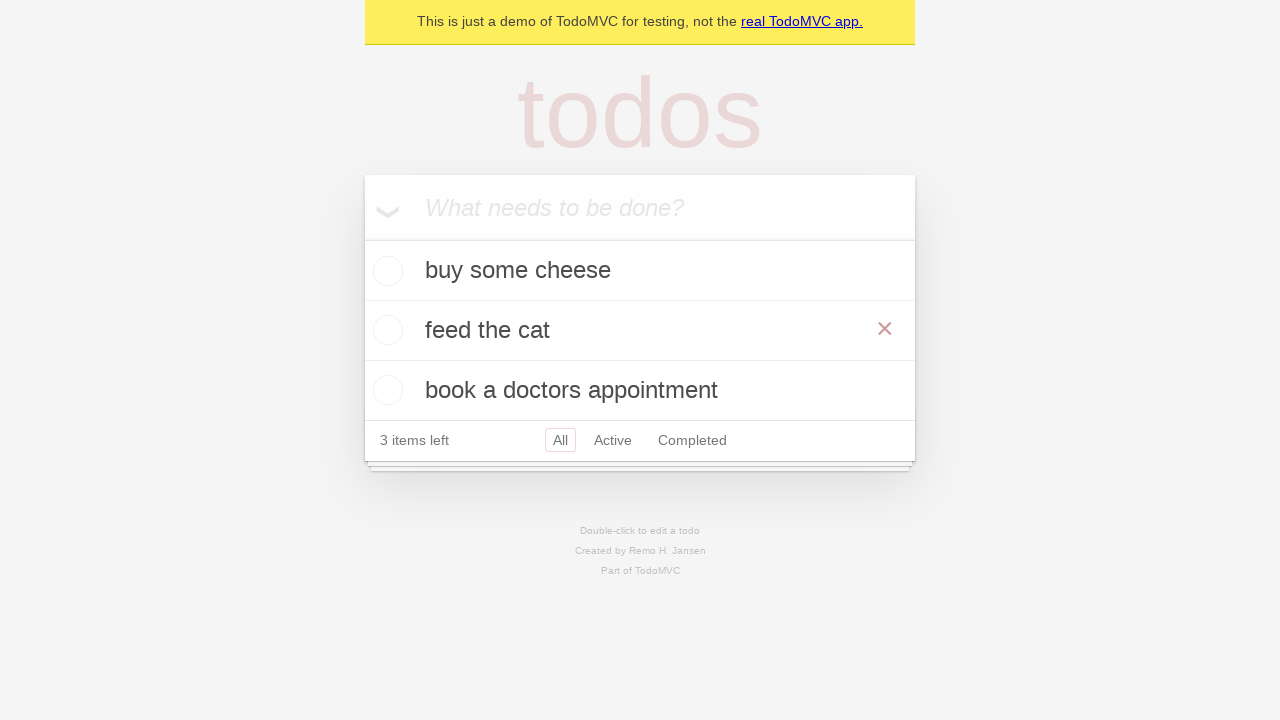

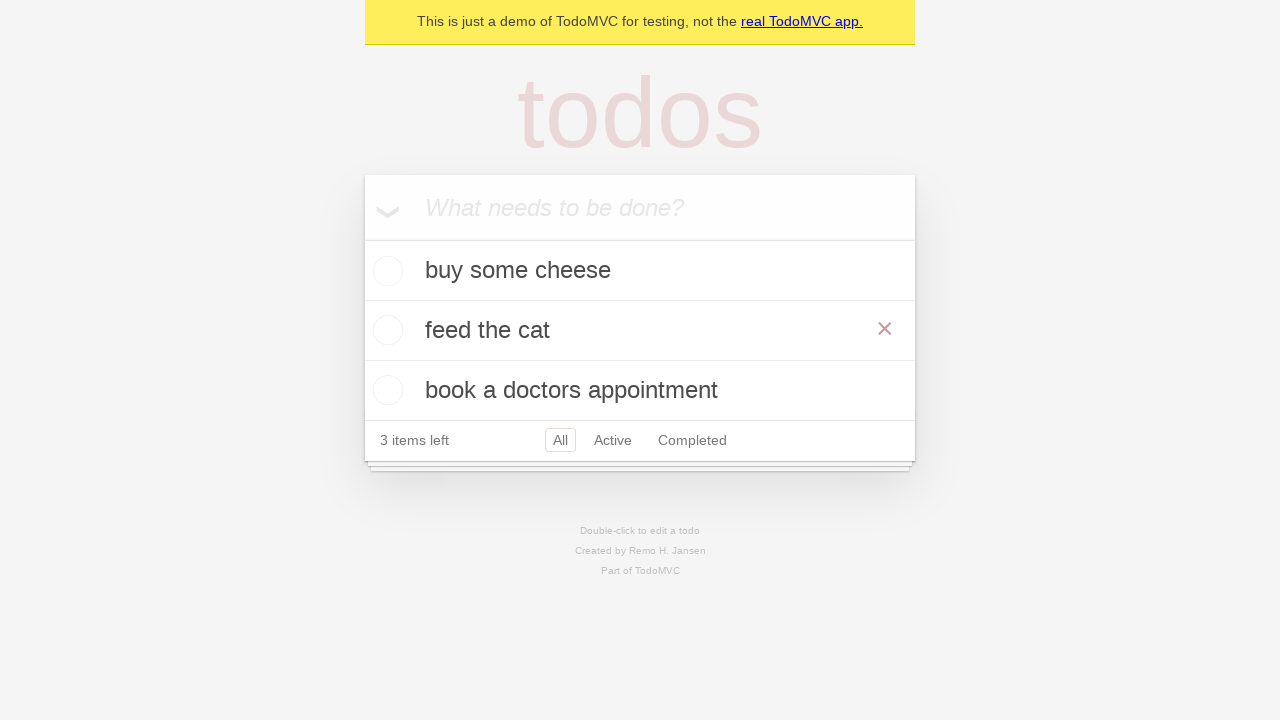